Tests autosuggest dropdown functionality by typing "IND" and selecting "Indonesia" from the suggestions

Starting URL: https://rahulshettyacademy.com/dropdownsPractise/

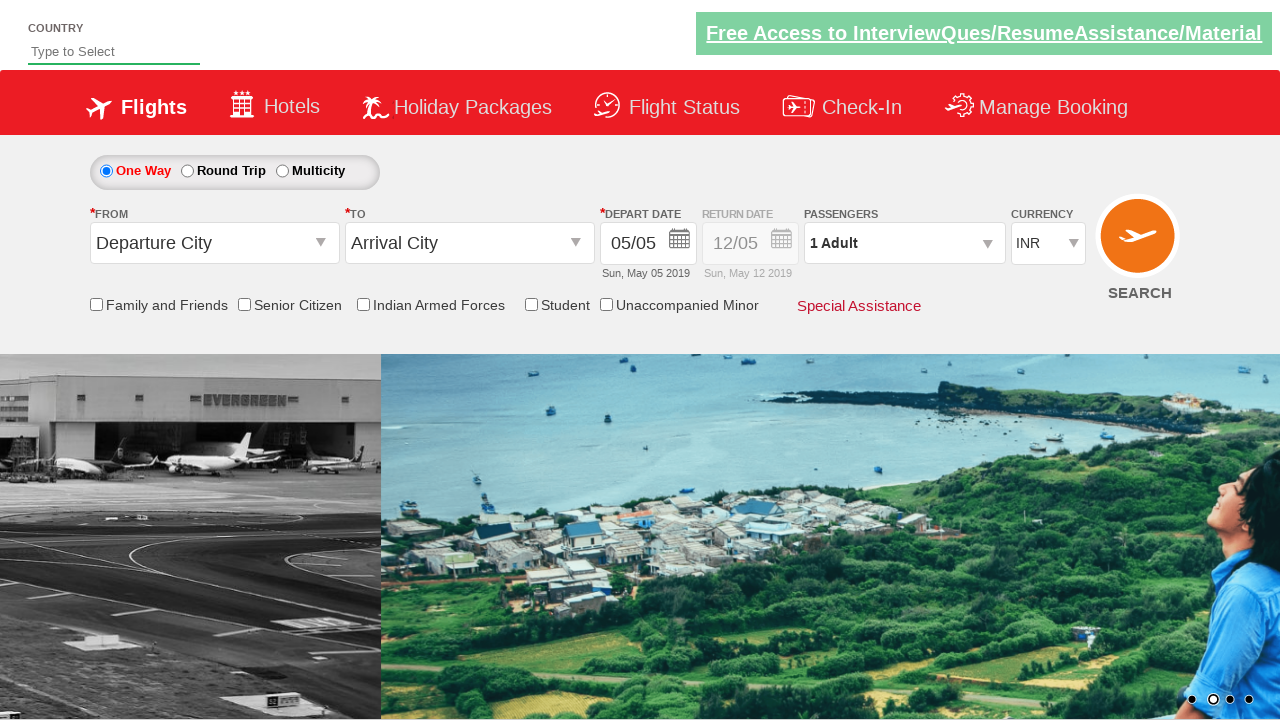

Typed 'IND' into the autosuggest field on #autosuggest
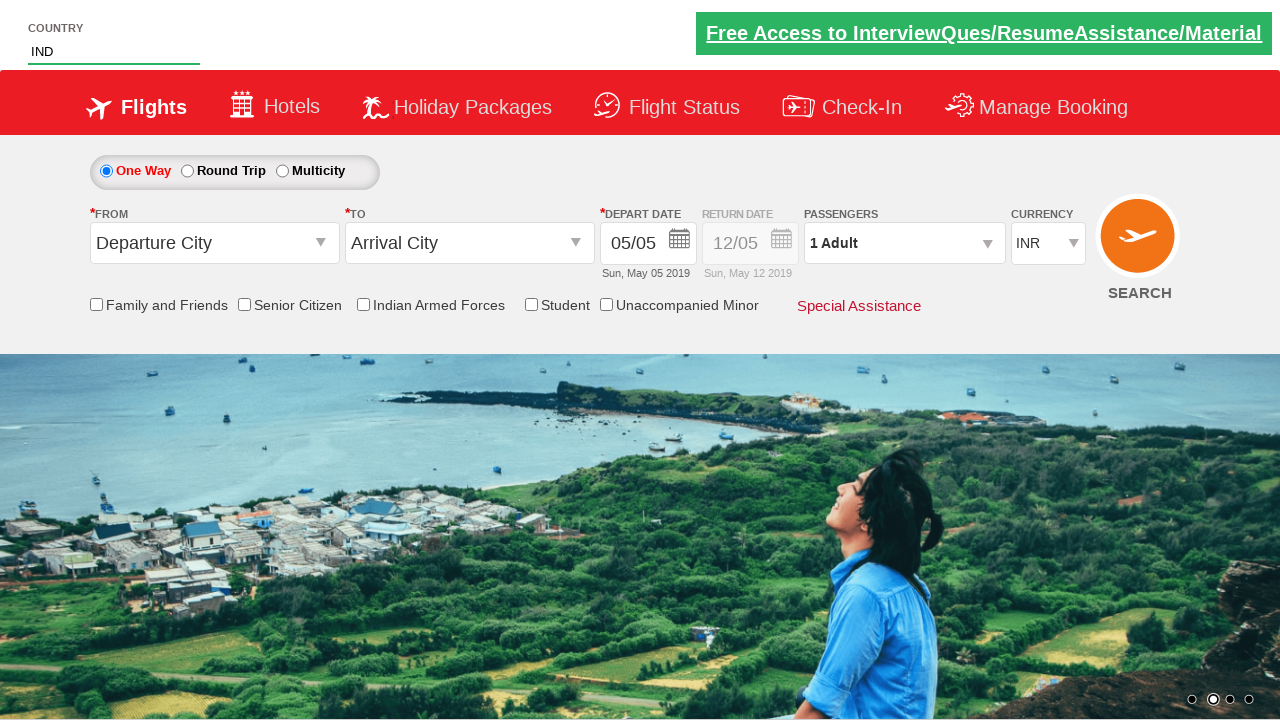

Waited for autosuggest dropdown suggestions to appear
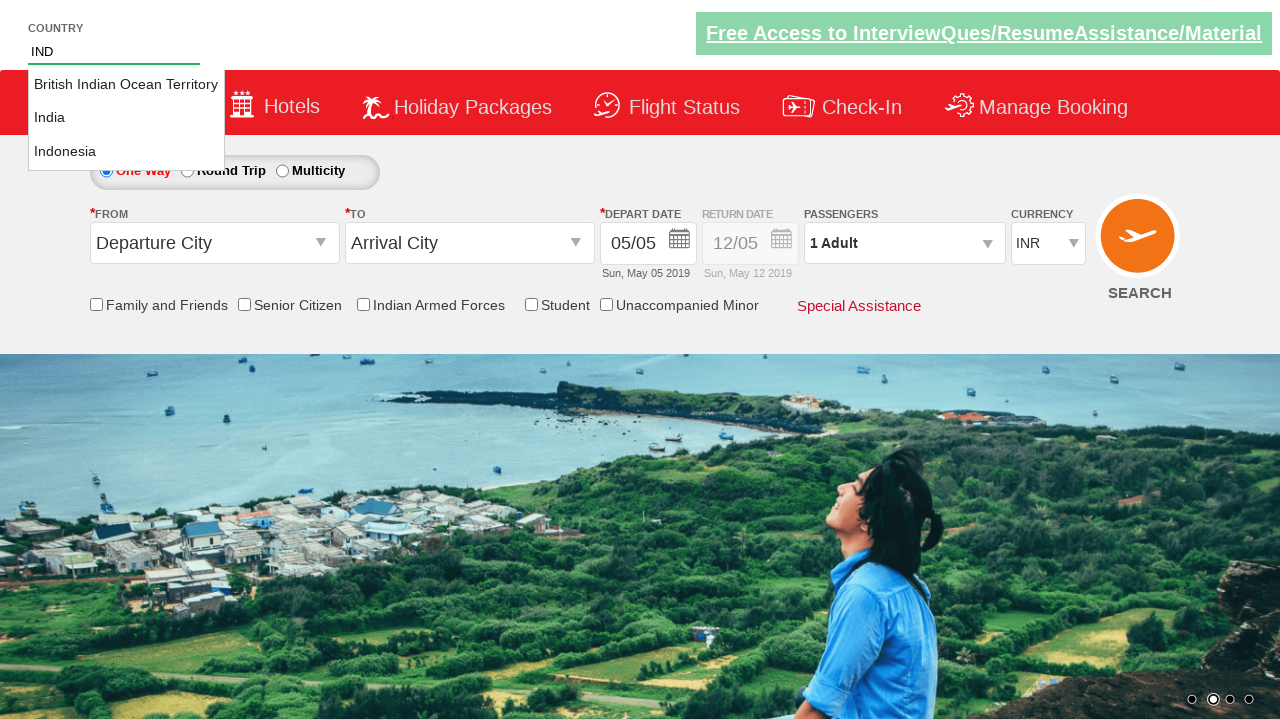

Retrieved all available dropdown options
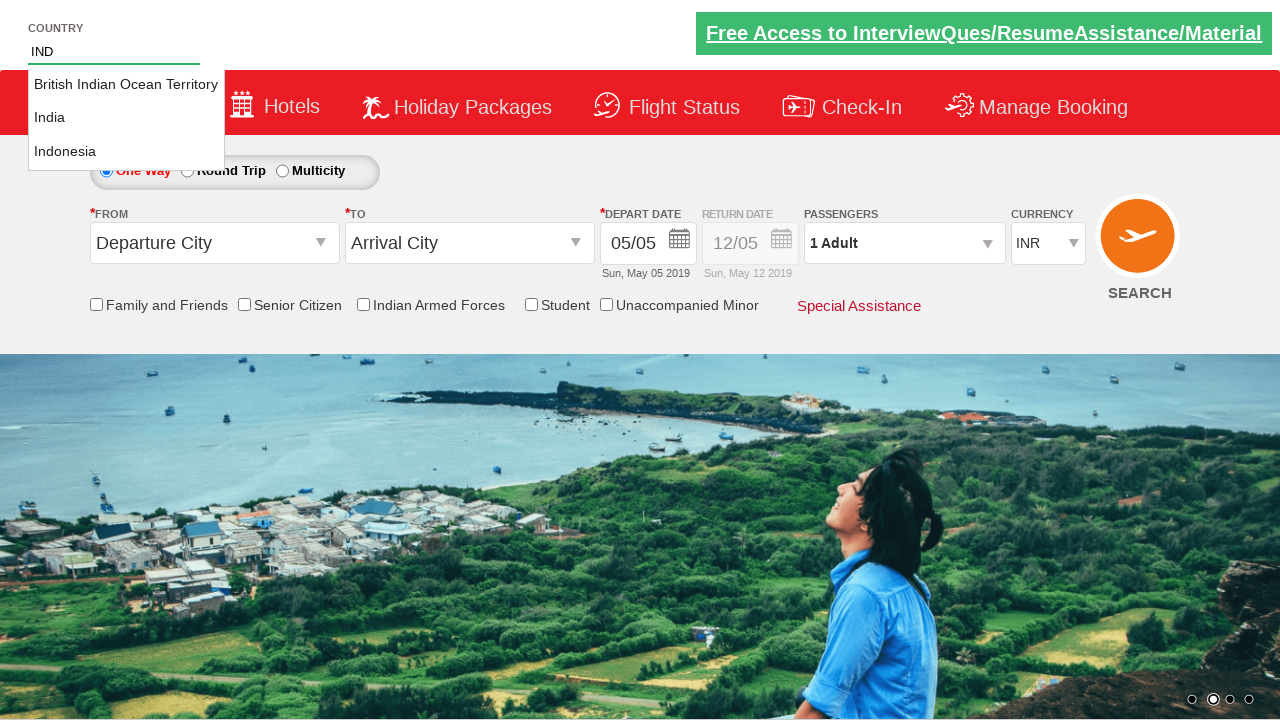

Selected 'Indonesia' from the autosuggest dropdown at (126, 152) on li.ui-menu-item >> nth=2
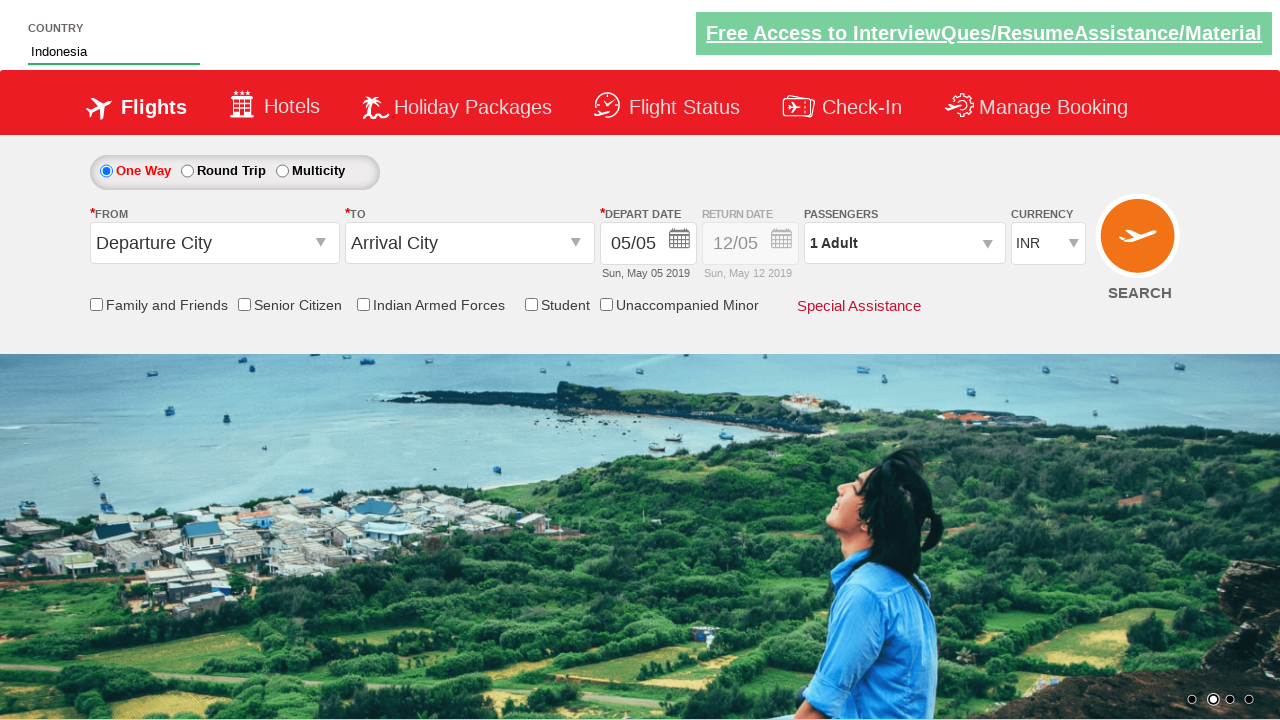

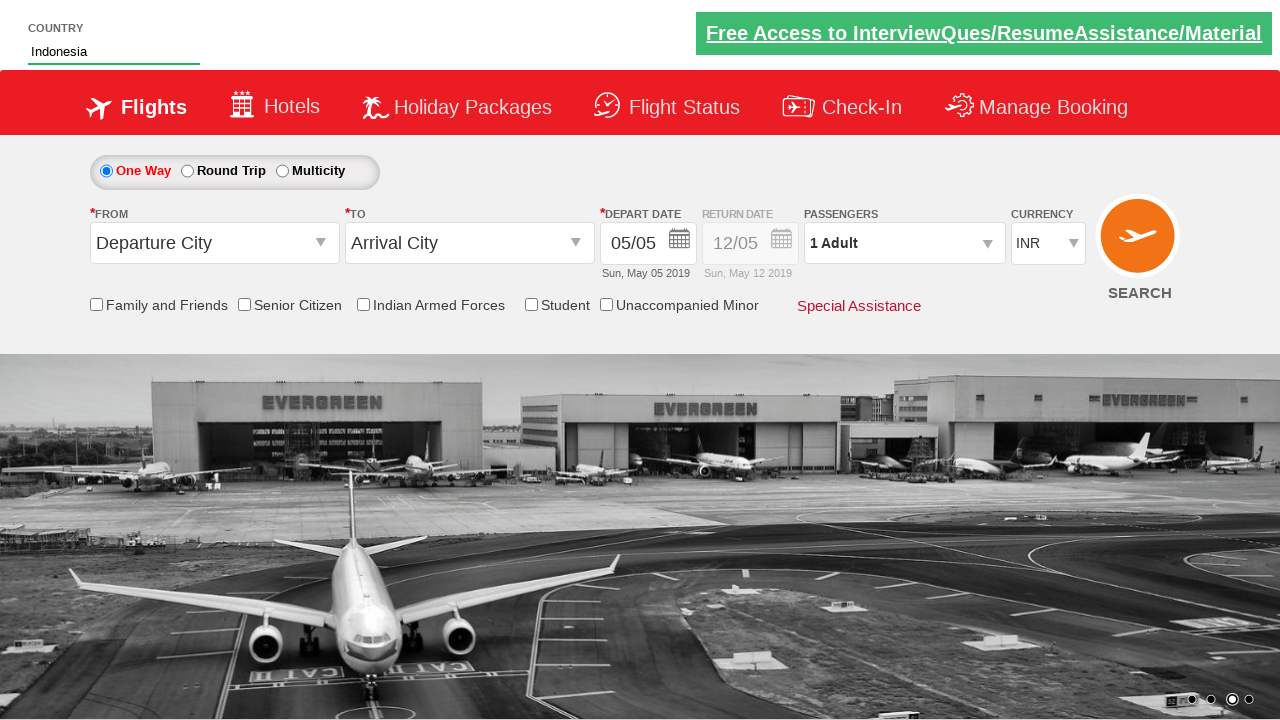